Tests Bootstrap dropdown functionality by clicking a dropdown button and verifying the dropdown menu items are displayed

Starting URL: https://getbootstrap.com/docs/4.0/components/dropdowns/

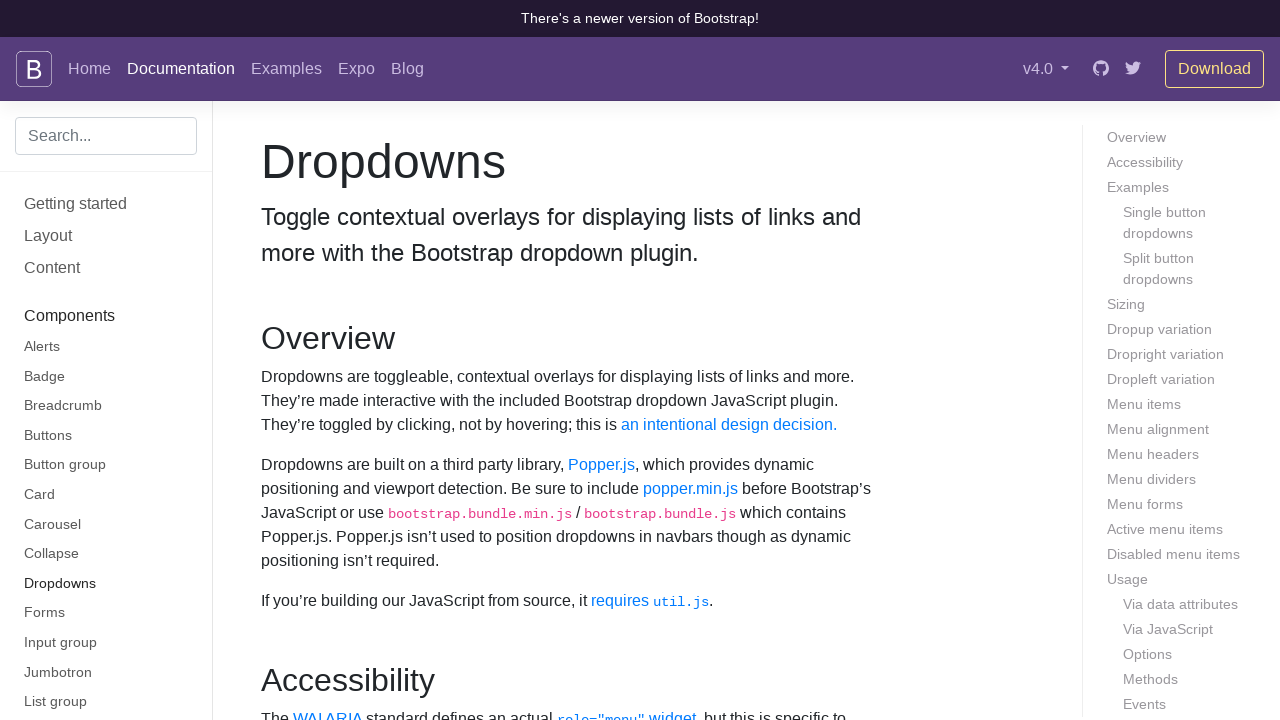

Clicked dropdown button to open menu at (370, 360) on #dropdownMenuButton
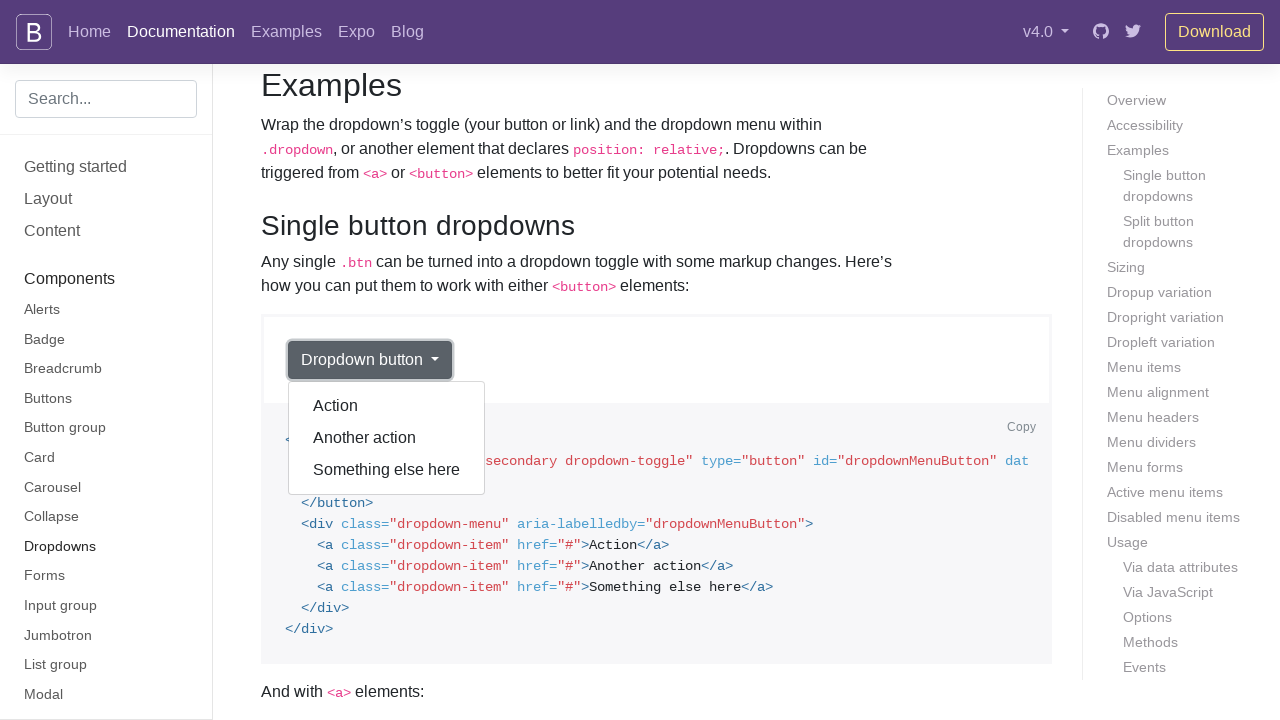

Dropdown menu appeared with visible items
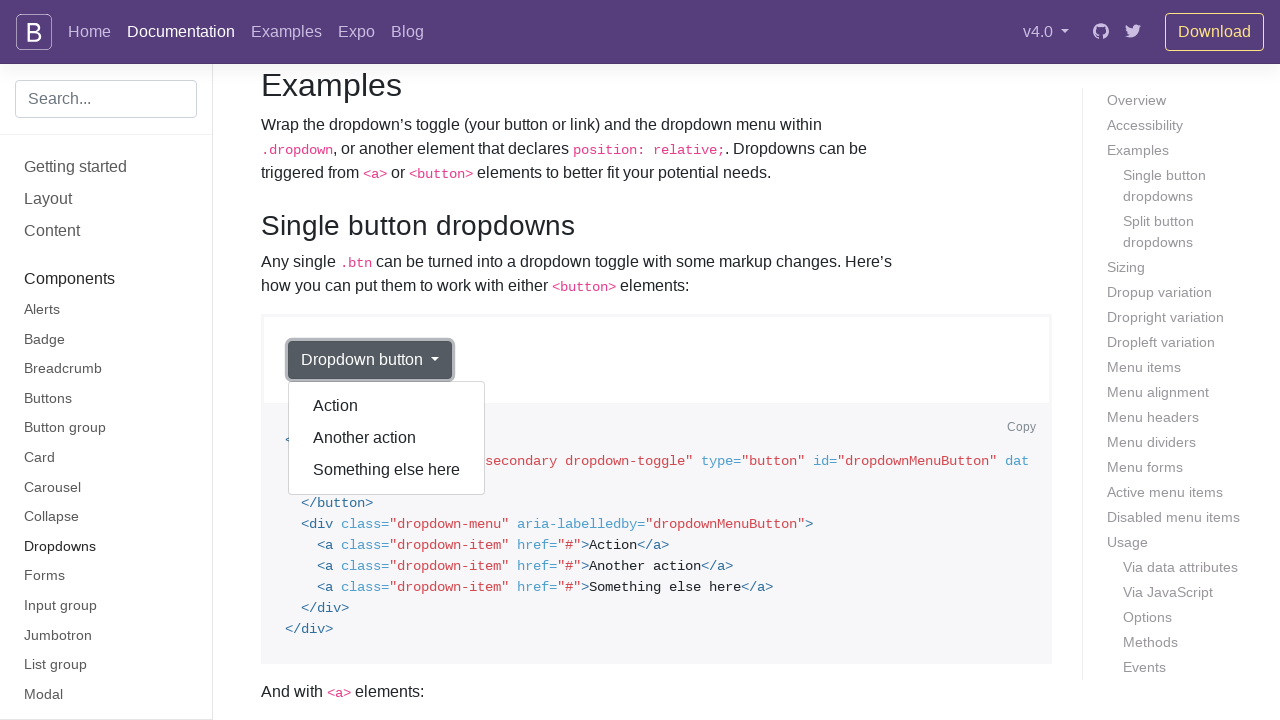

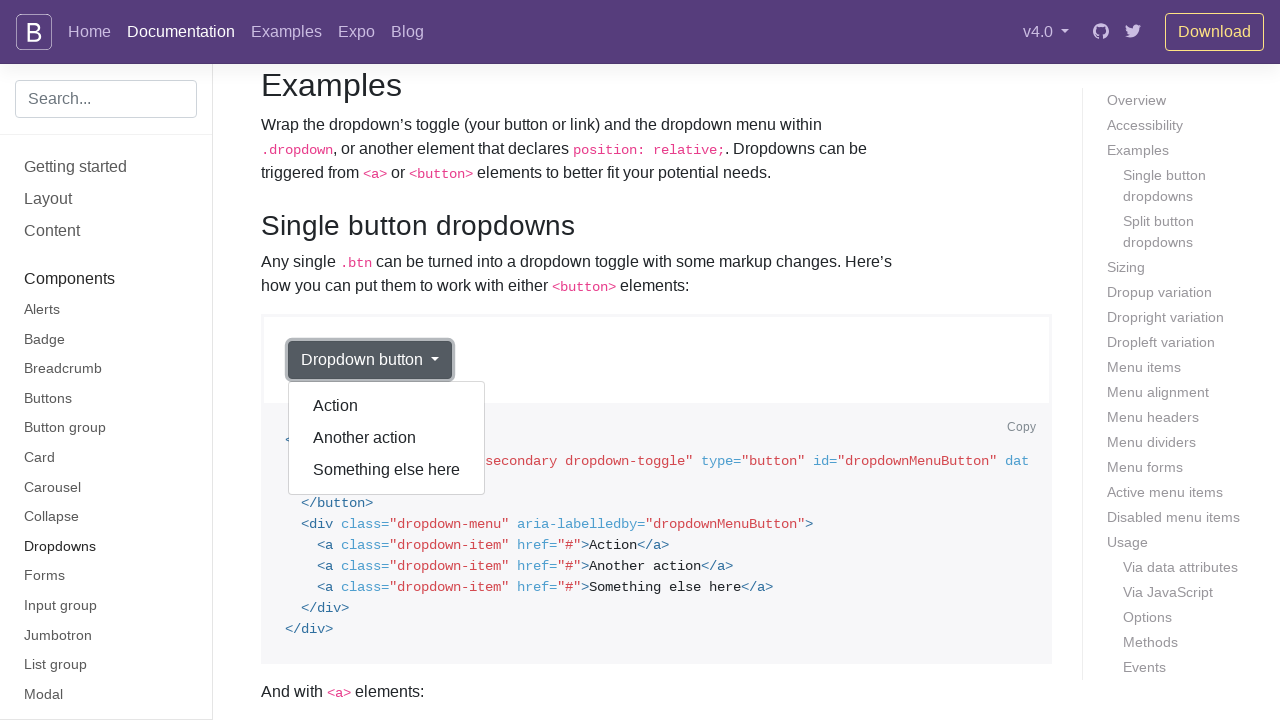